Tests JavaScript alert handling by triggering an alert dialog, verifying its text content, and accepting it

Starting URL: https://www.w3schools.com/js/tryit.asp?filename=tryjs_alert

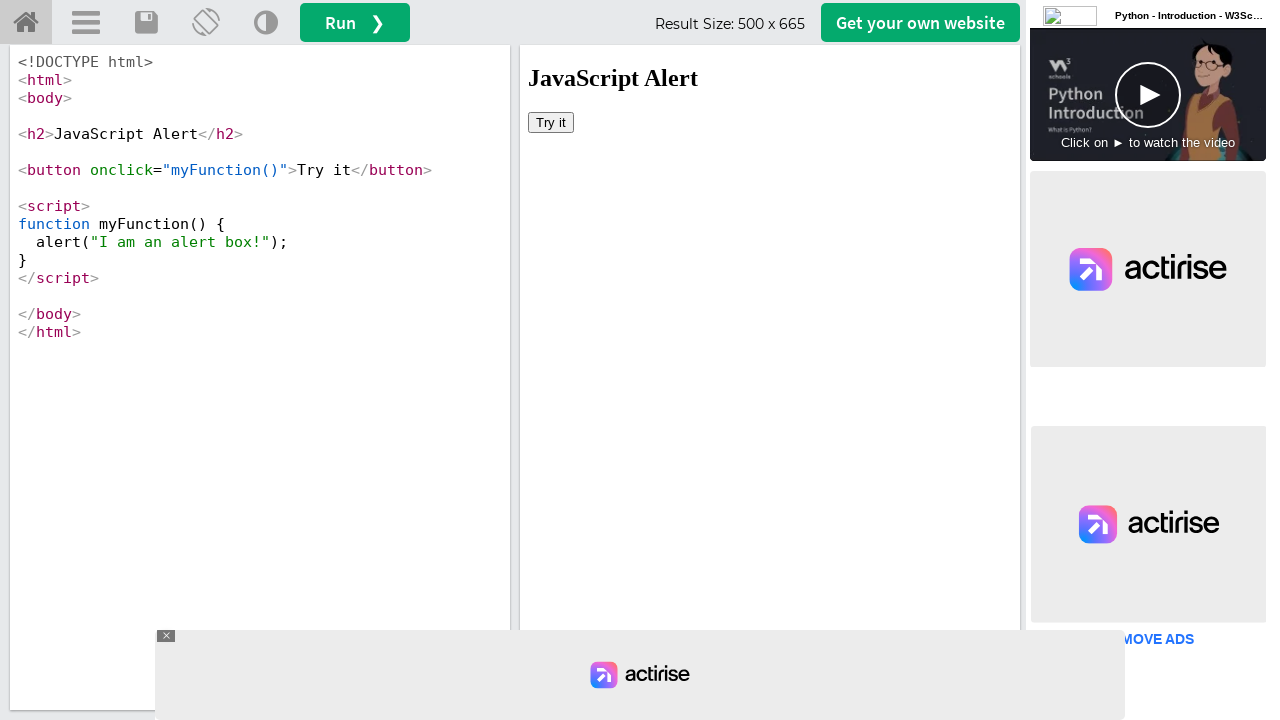

Located iframe containing the demo
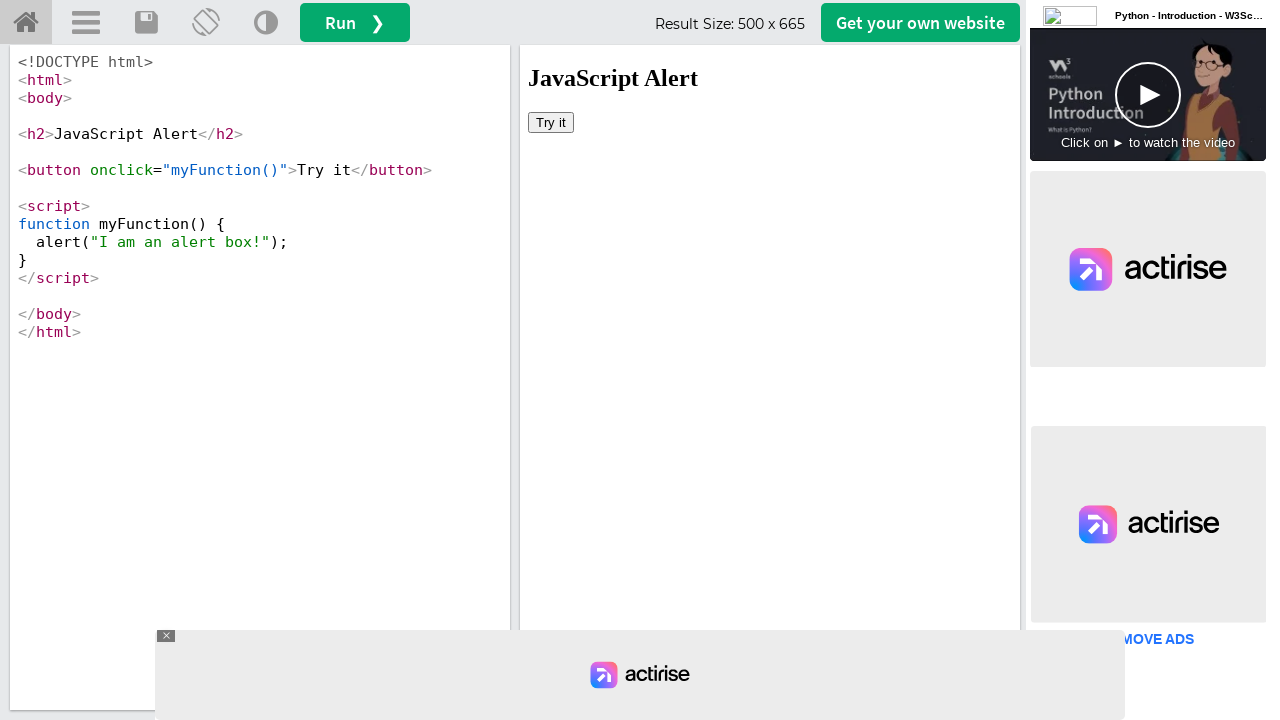

Clicked 'Try it' button to trigger alert at (551, 122) on iframe[id='iframeResult'] >> internal:control=enter-frame >> button:has-text('Tr
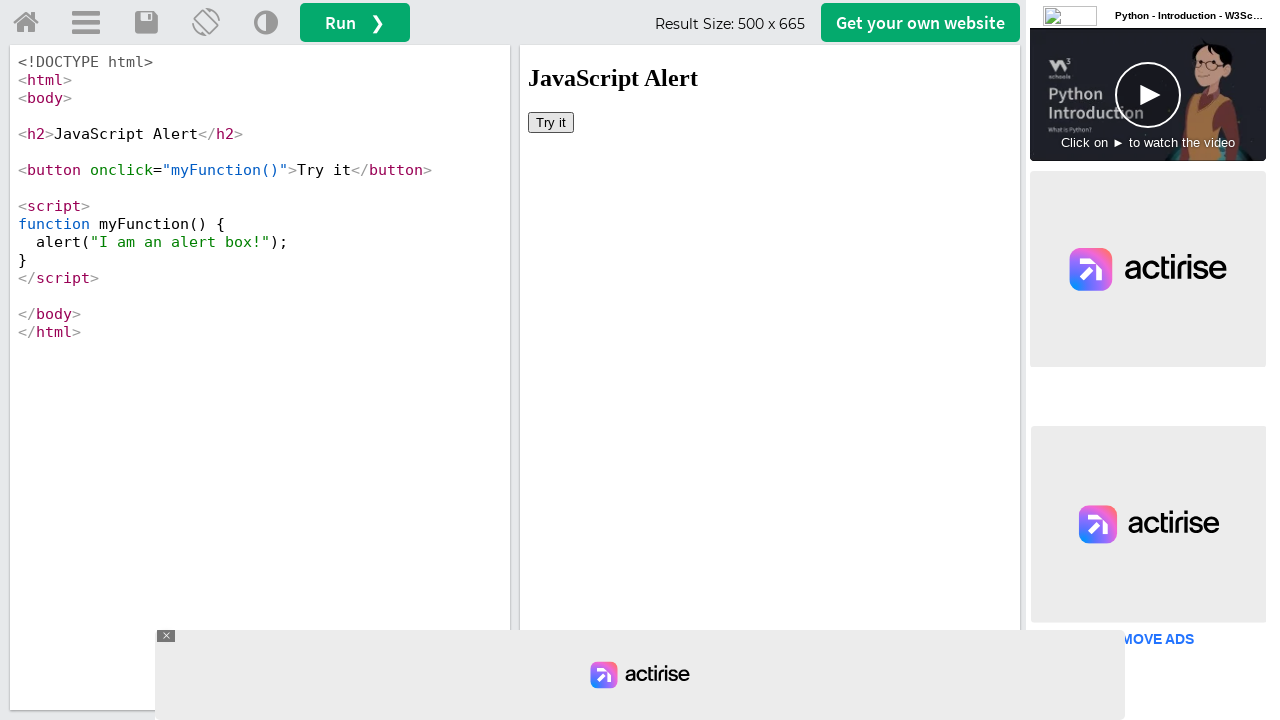

Set up initial dialog handler to accept alerts
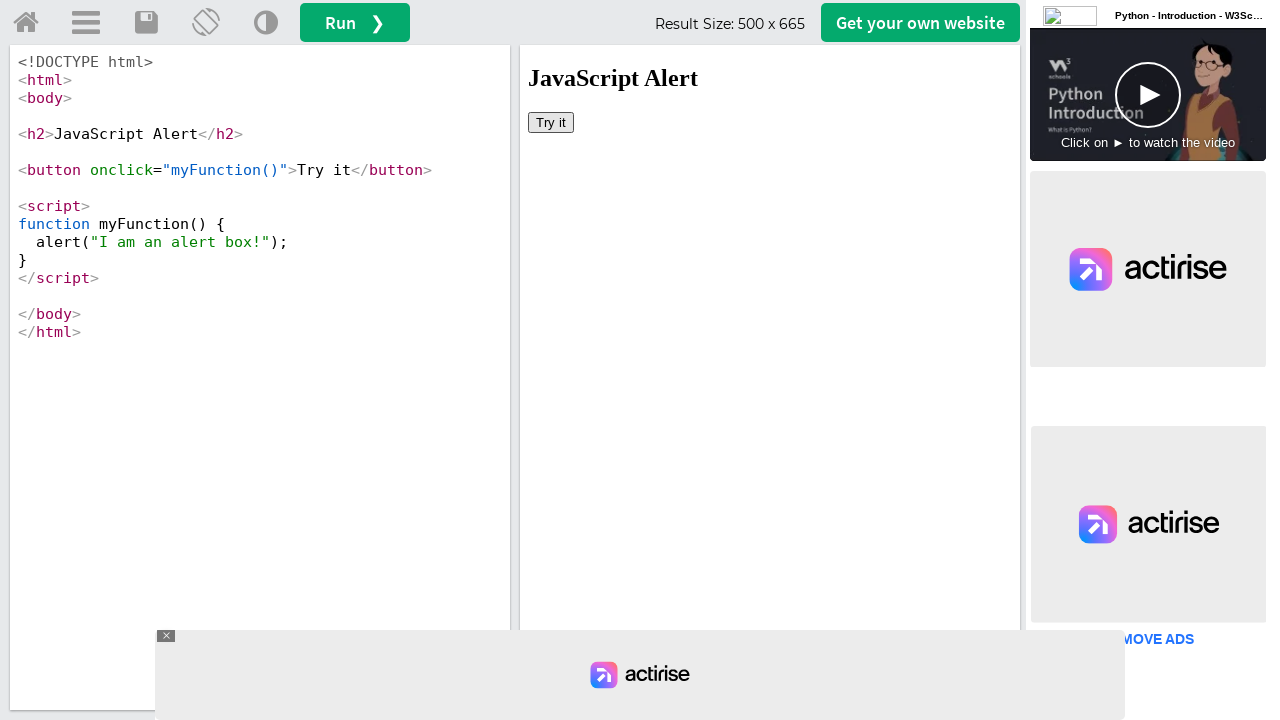

Defined dialog handler to verify alert text and accept
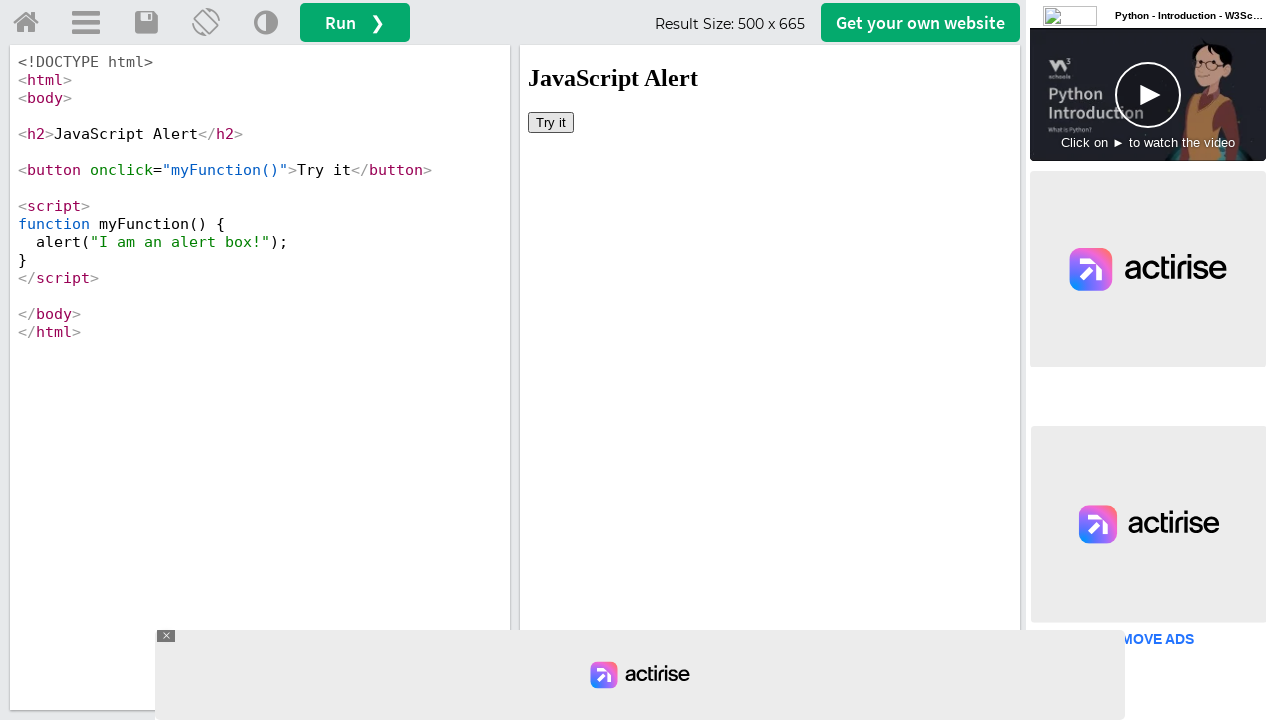

Registered dialog handler for alert text verification
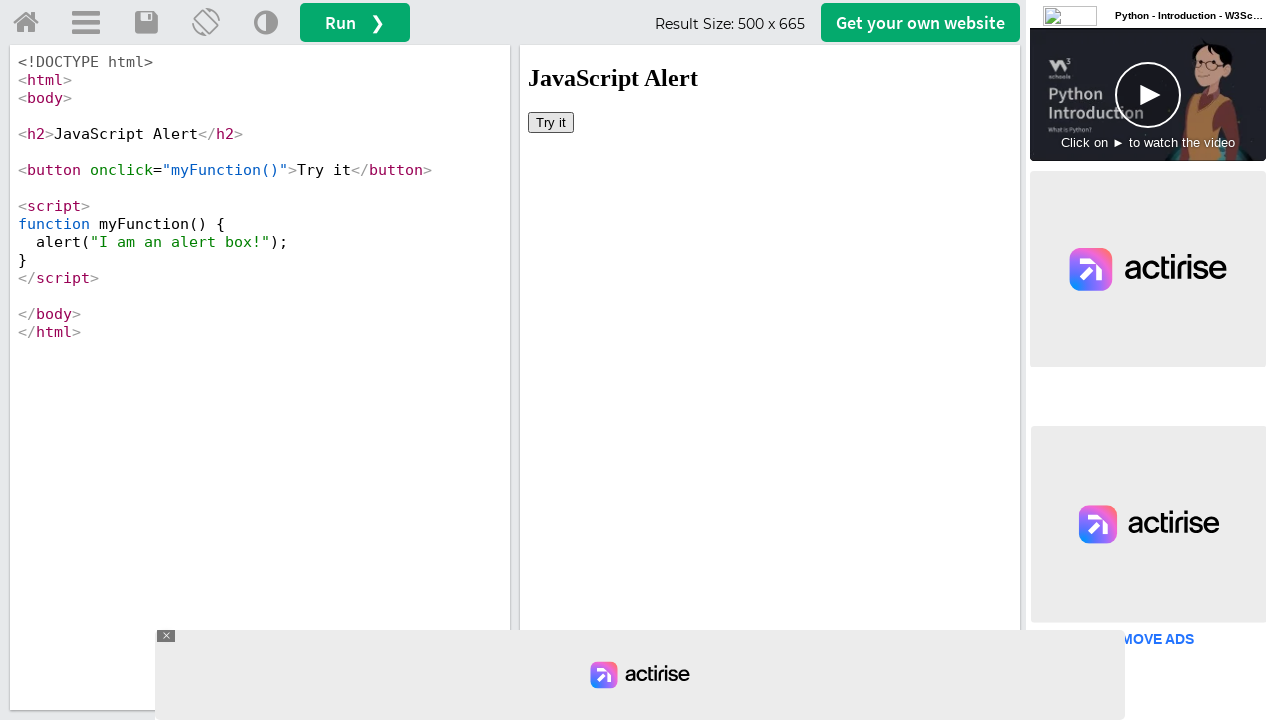

Clicked 'Try it' button again to trigger alert with verification handler at (551, 122) on iframe[id='iframeResult'] >> internal:control=enter-frame >> button:has-text('Tr
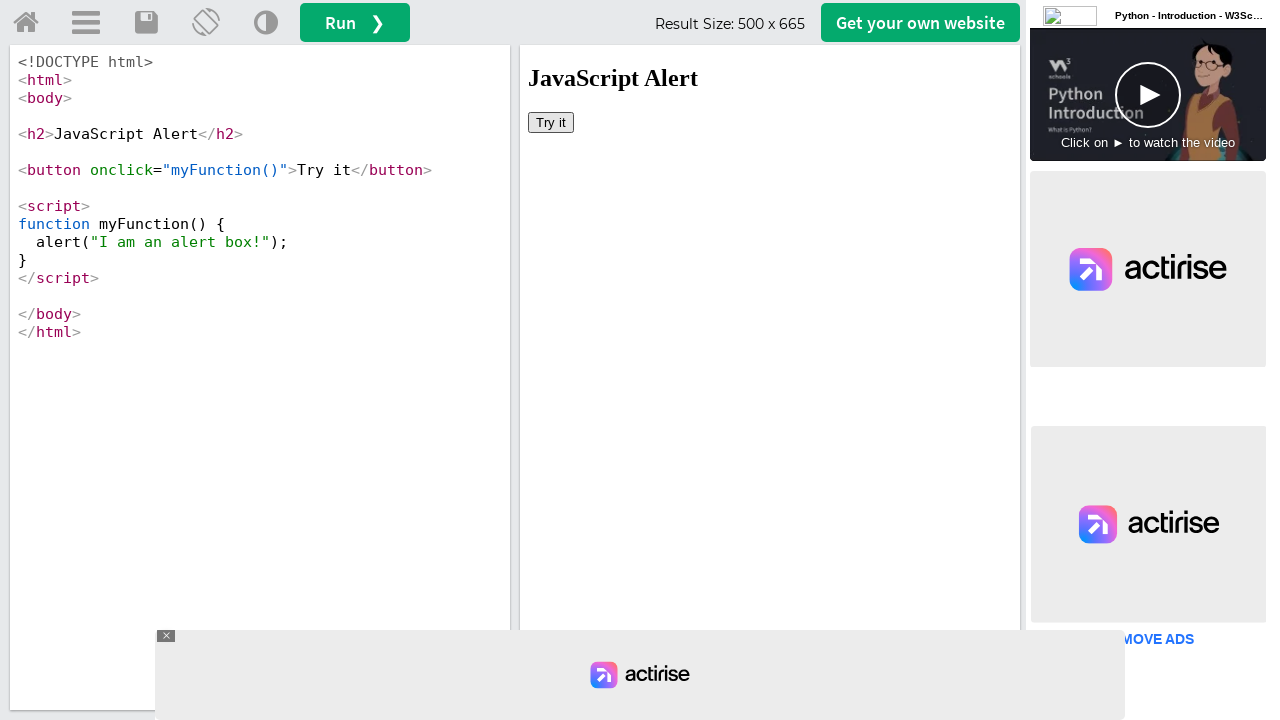

Alert dialog was verified to contain 'I am an alert box!' and accepted
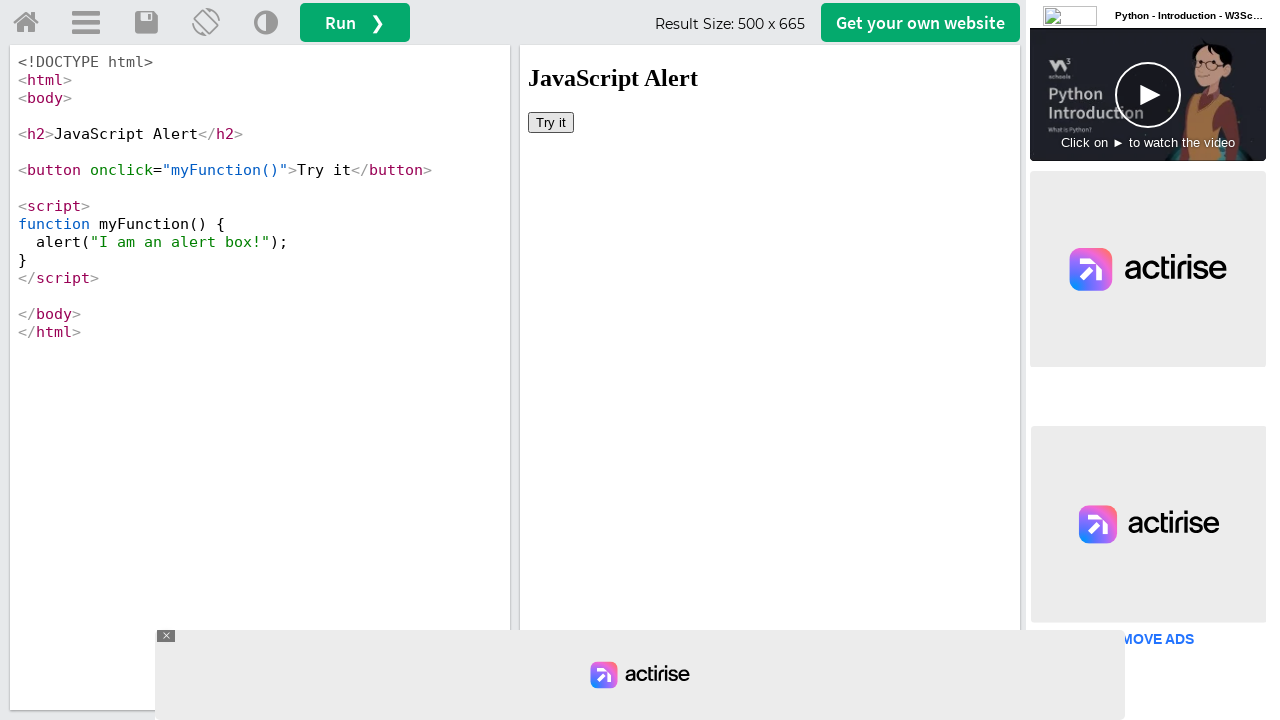

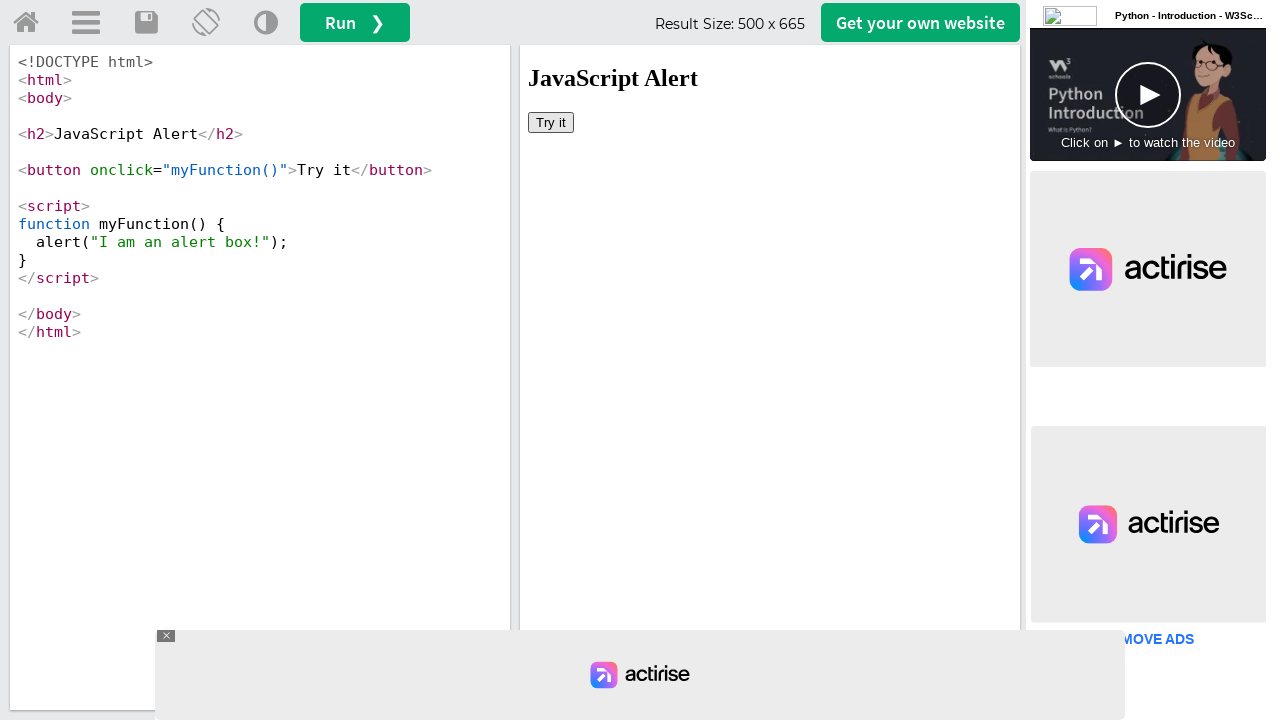